Tests window handle switching by clicking a link that opens a new tab, switching to that new tab, and verifying the h1 heading text on the new page is "Elemental Selenium".

Starting URL: https://the-internet.herokuapp.com/iframe

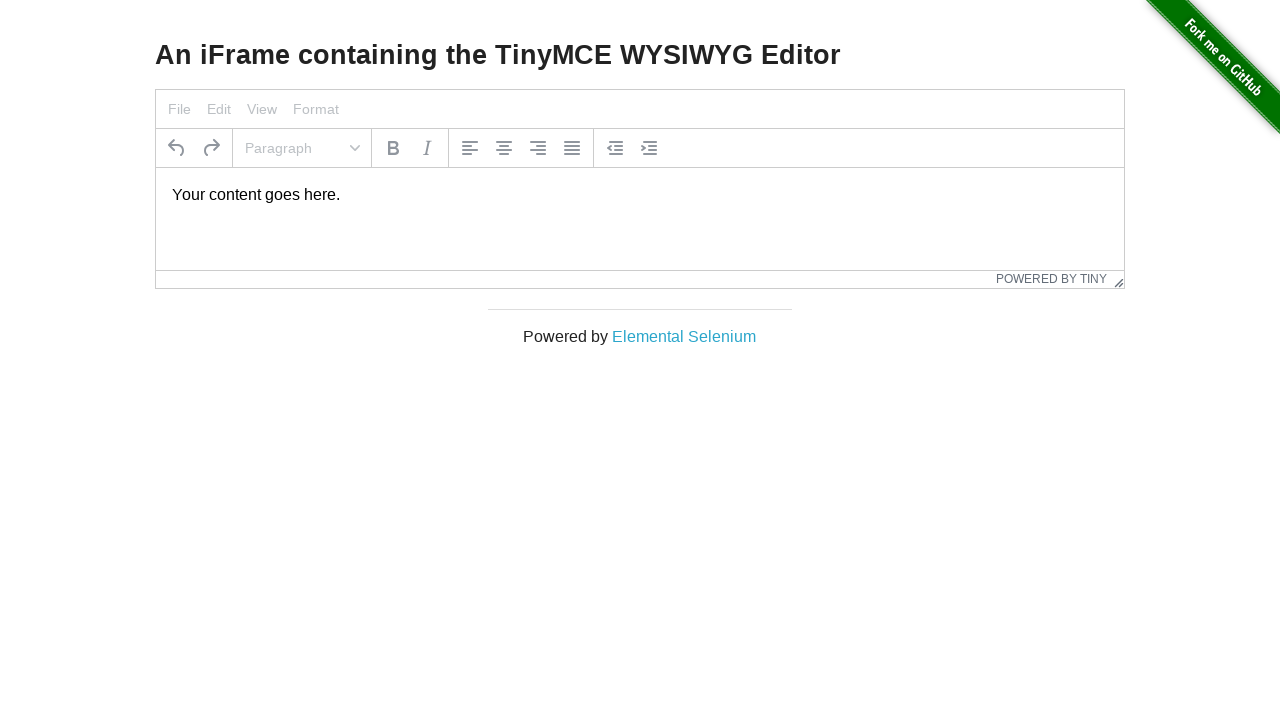

Clicked 'Elemental Selenium' link to open new tab at (684, 336) on text=Elemental Selenium
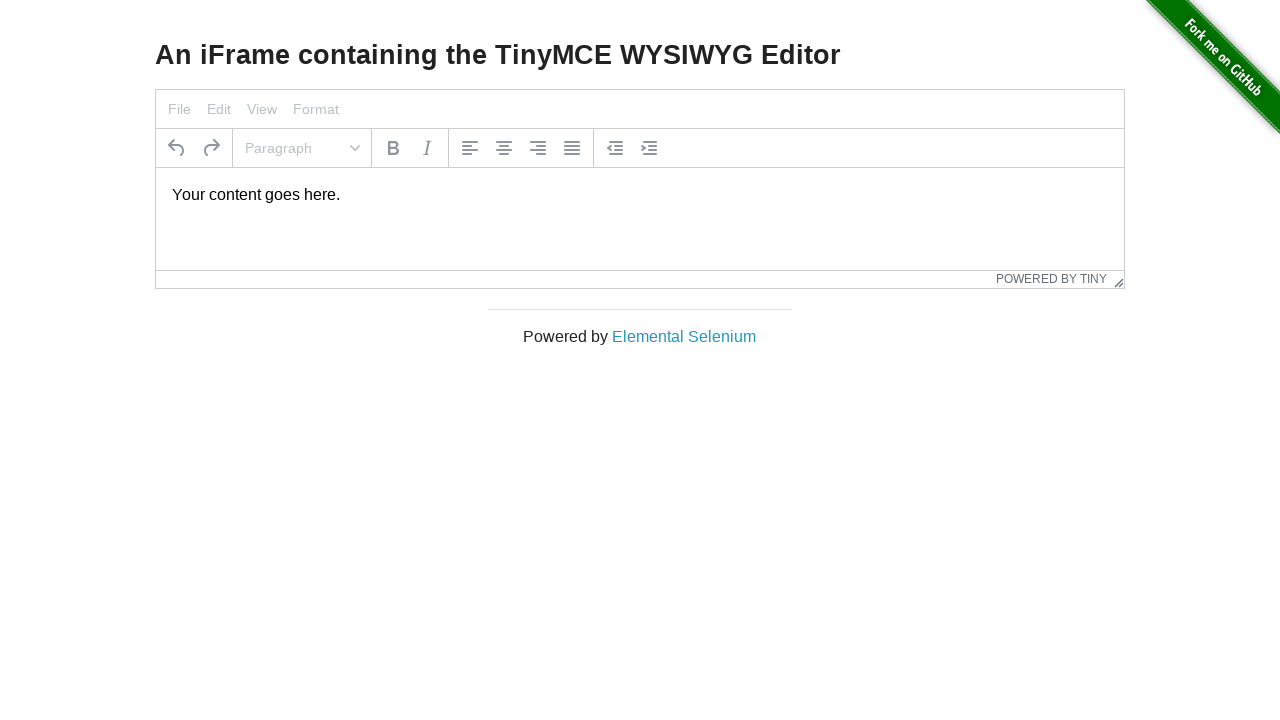

Captured new page object from opened tab
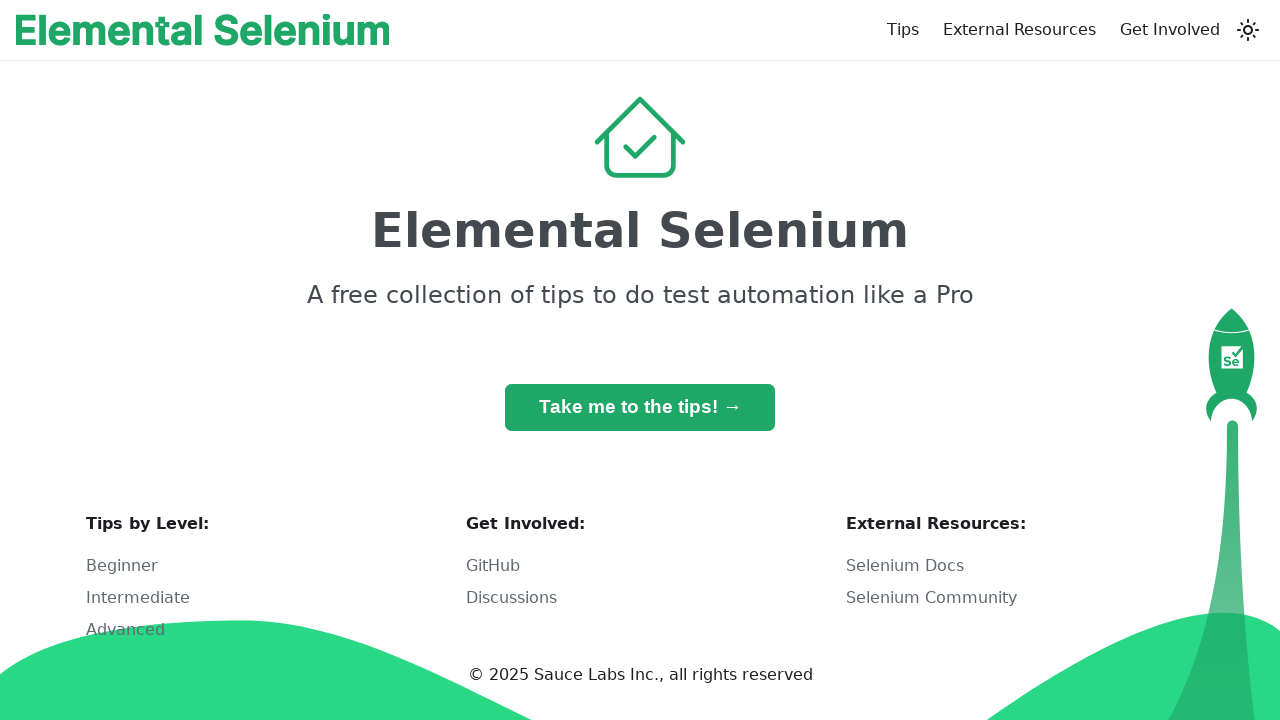

New page fully loaded
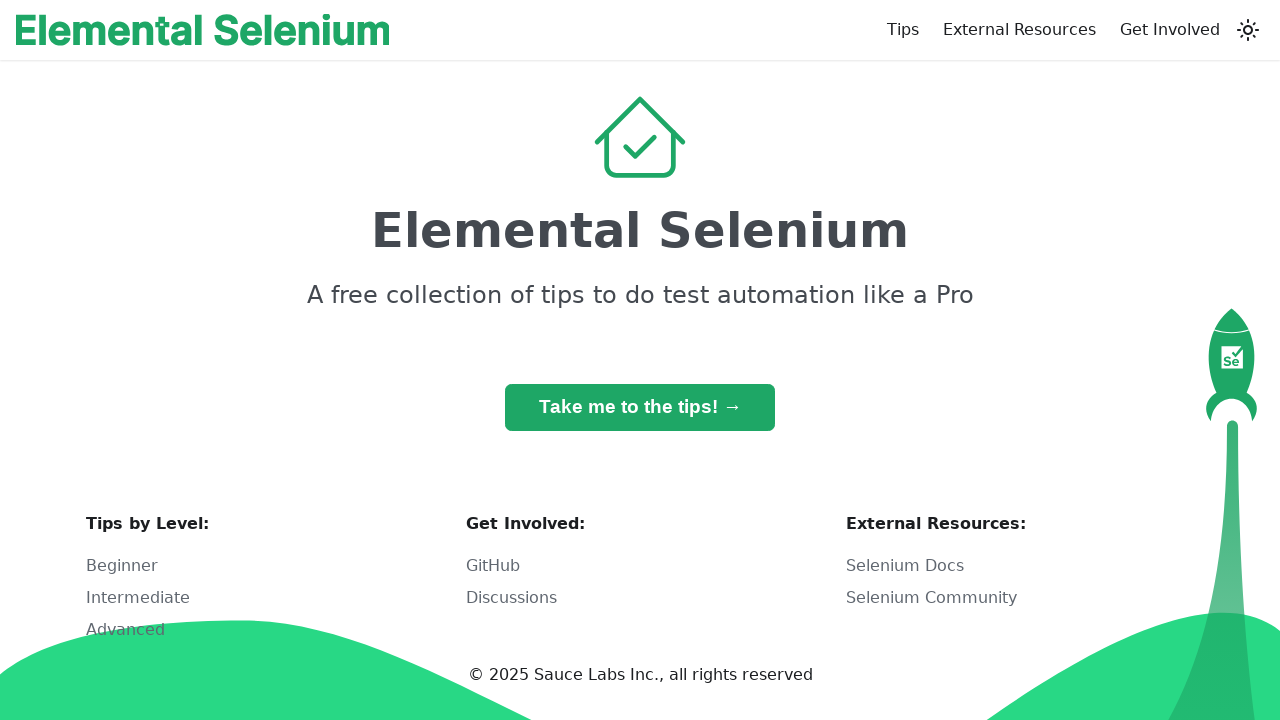

Retrieved h1 heading text: 'Elemental Selenium'
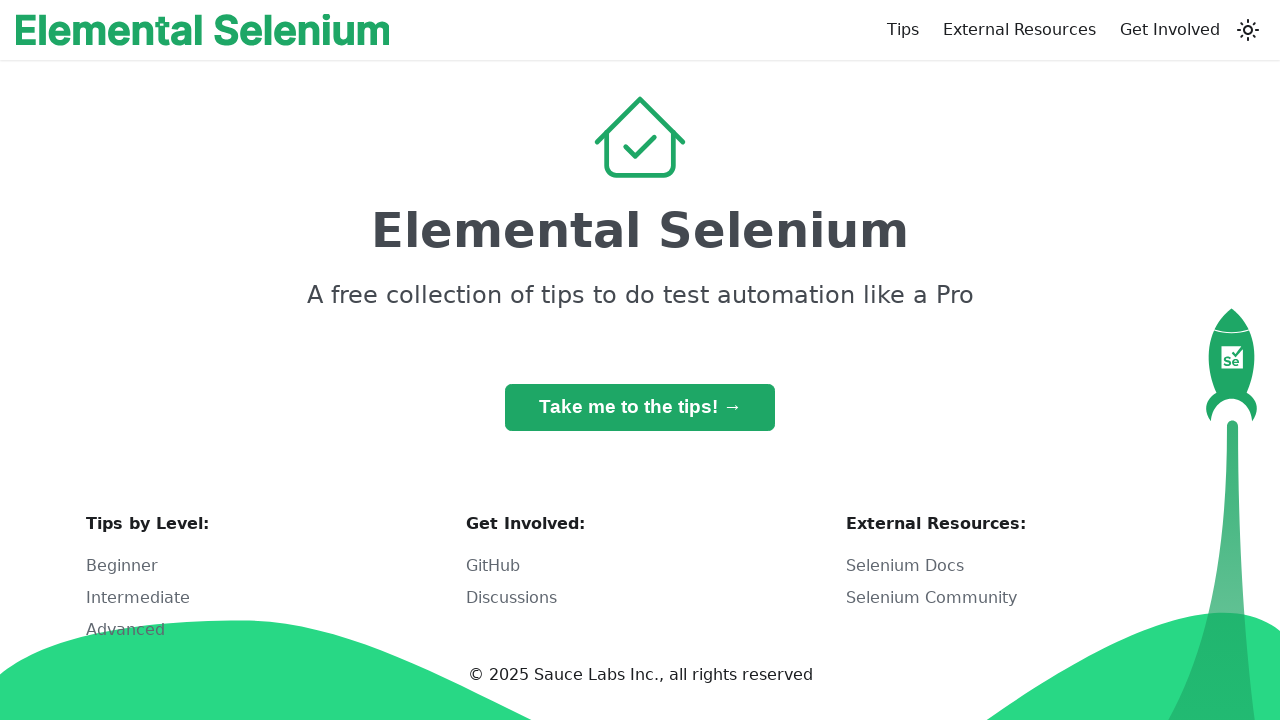

Verified h1 heading text is 'Elemental Selenium'
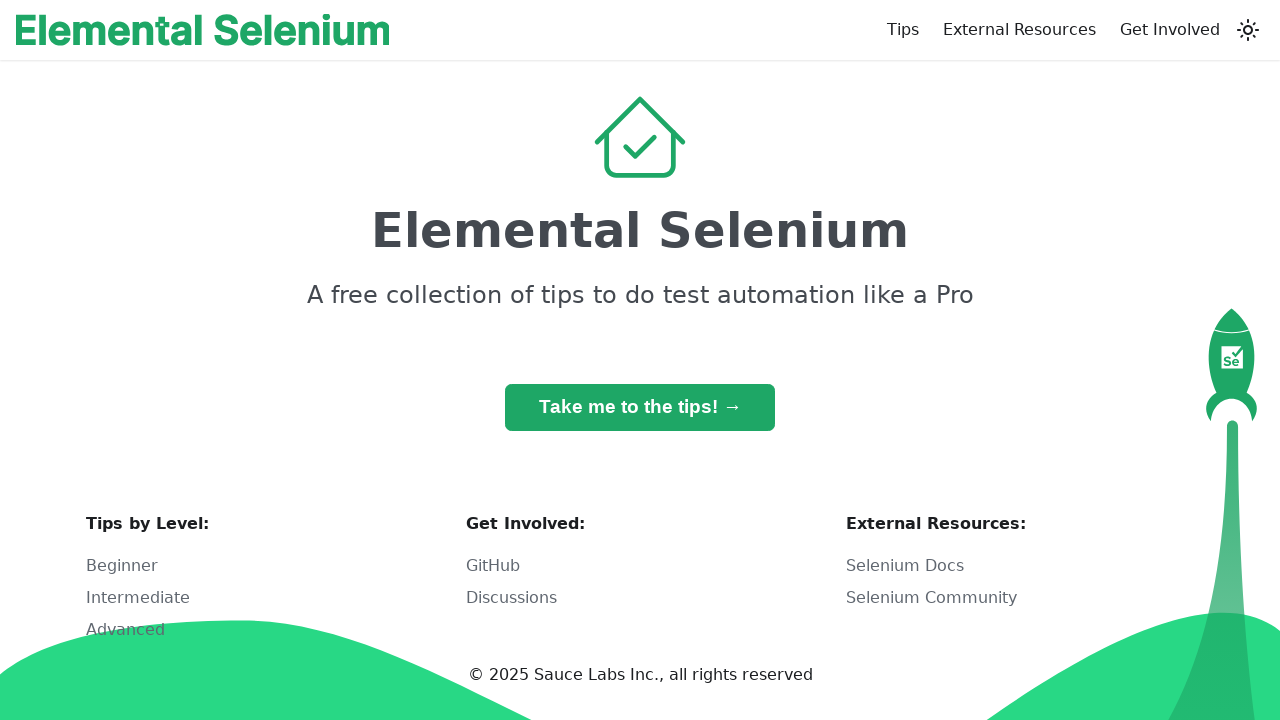

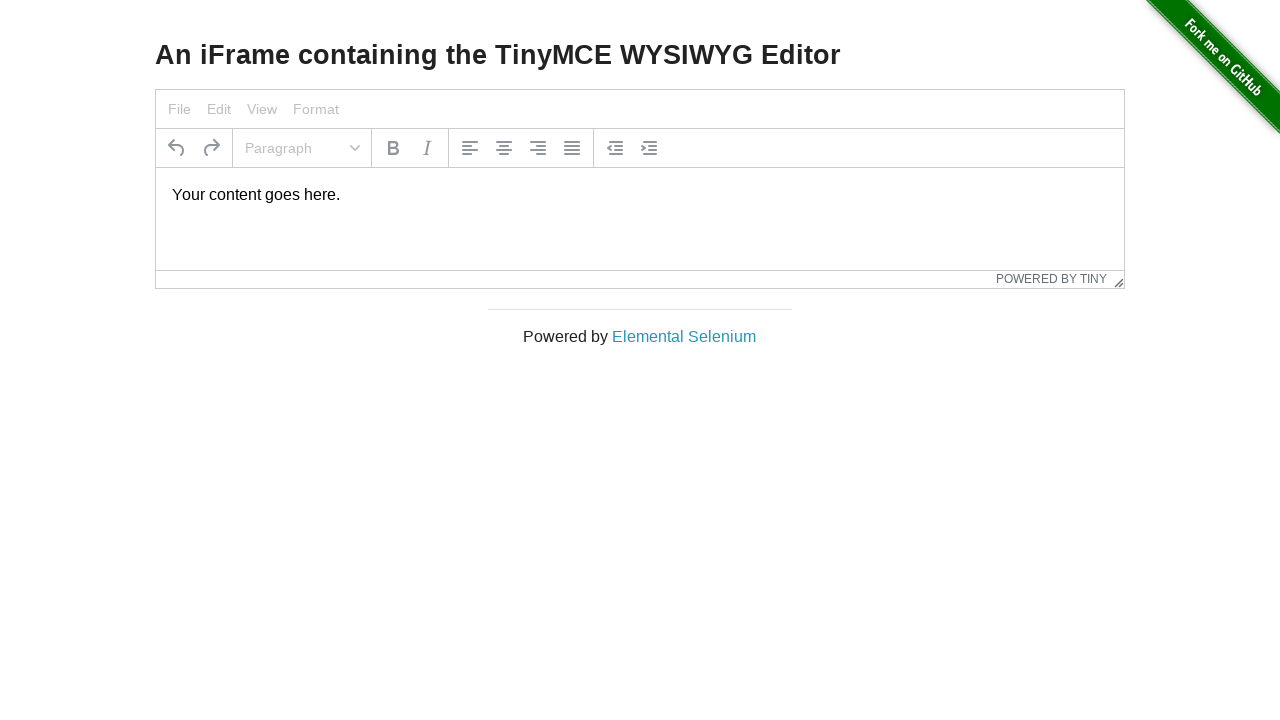